Tests the Add/Remove Elements functionality by clicking the Add Element button, verifying the Delete button appears, clicking Delete, and verifying the page heading is still visible.

Starting URL: https://the-internet.herokuapp.com/add_remove_elements/

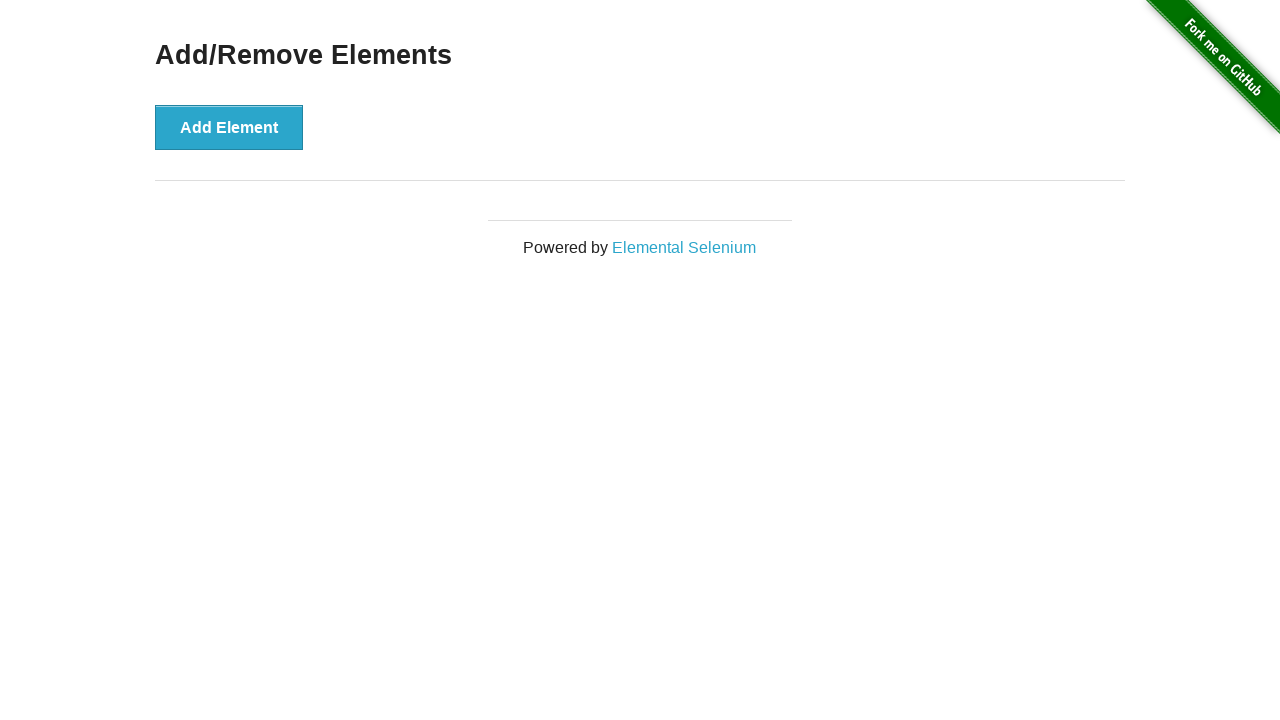

Clicked Add Element button at (229, 127) on button[onclick='addElement()']
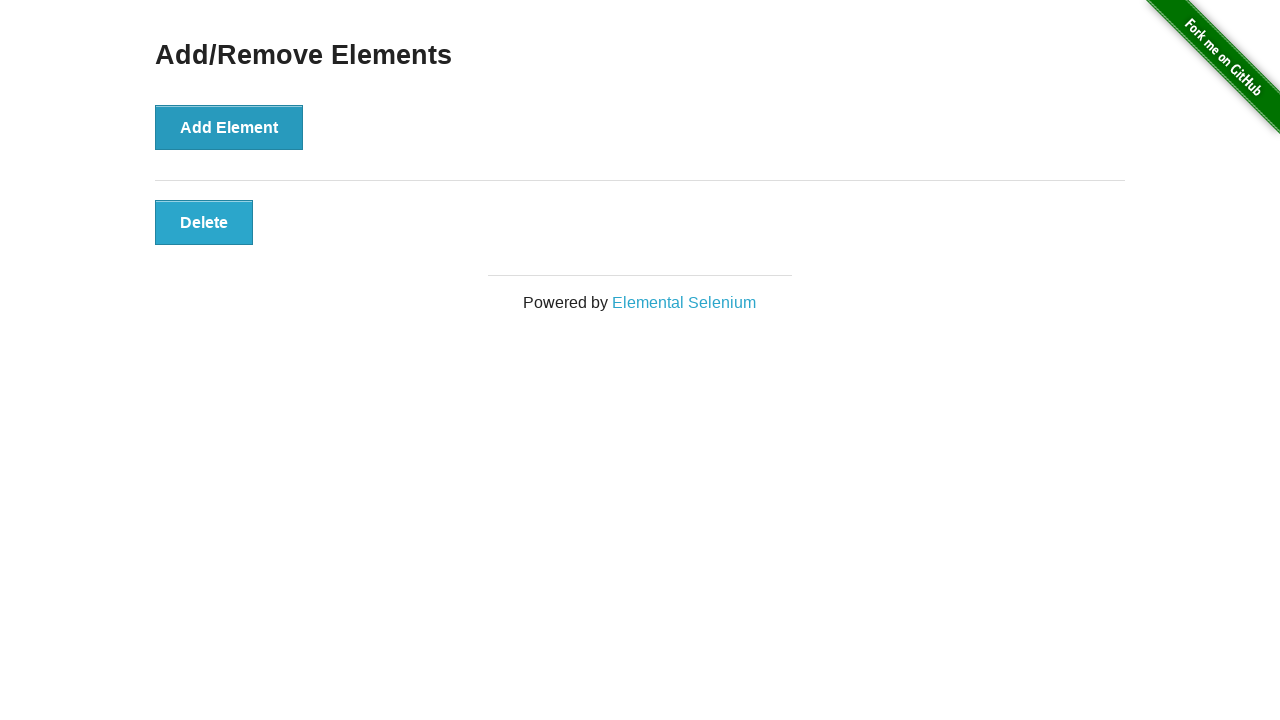

Delete button selector appeared on page
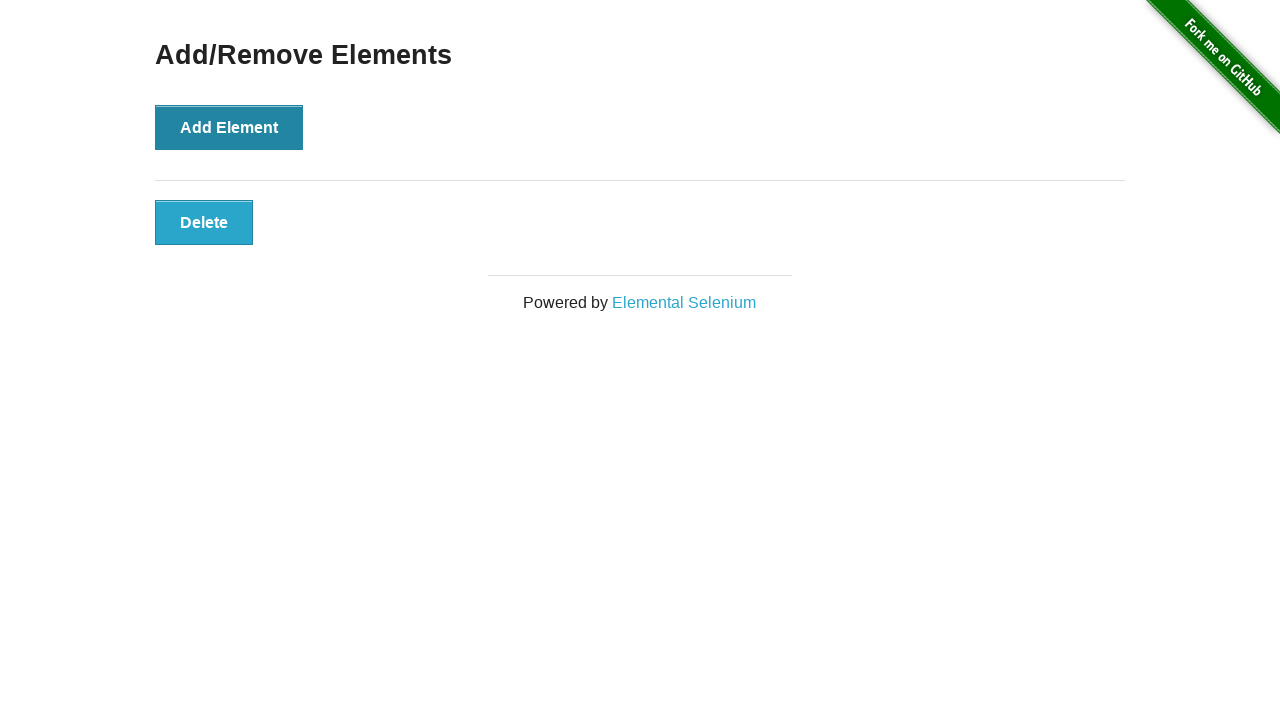

Located Delete button element
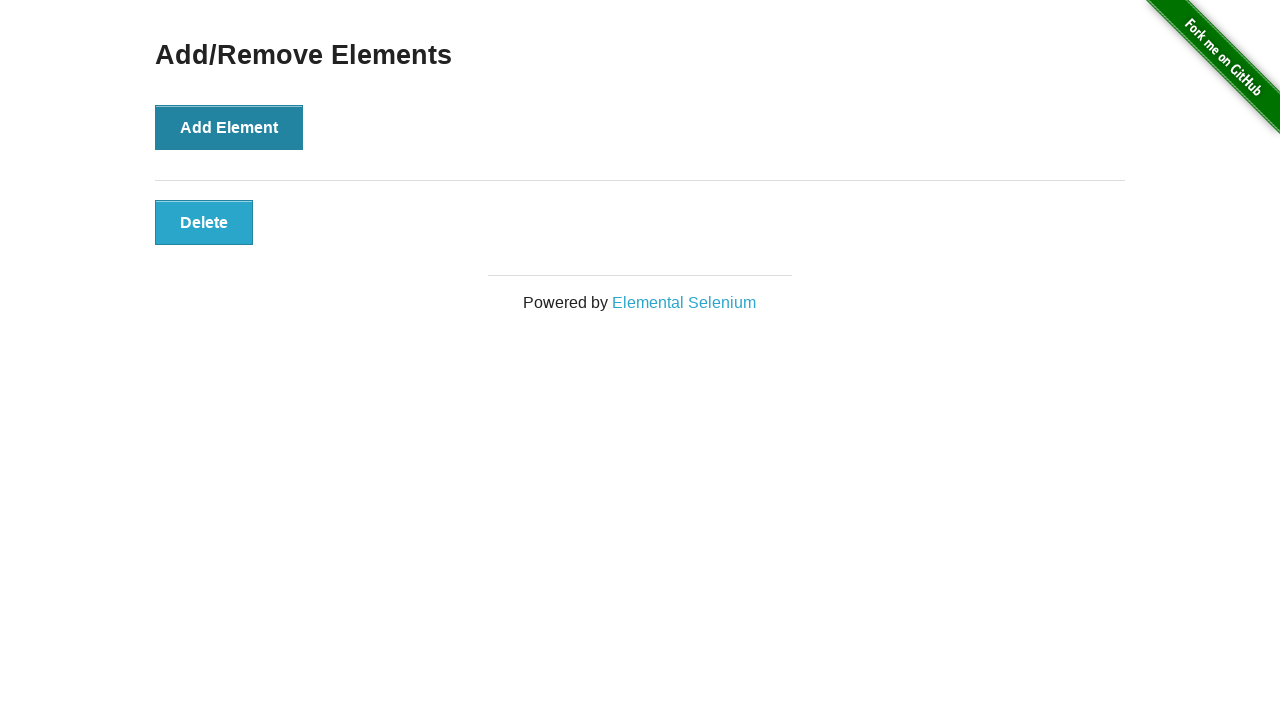

Verified Delete button is visible
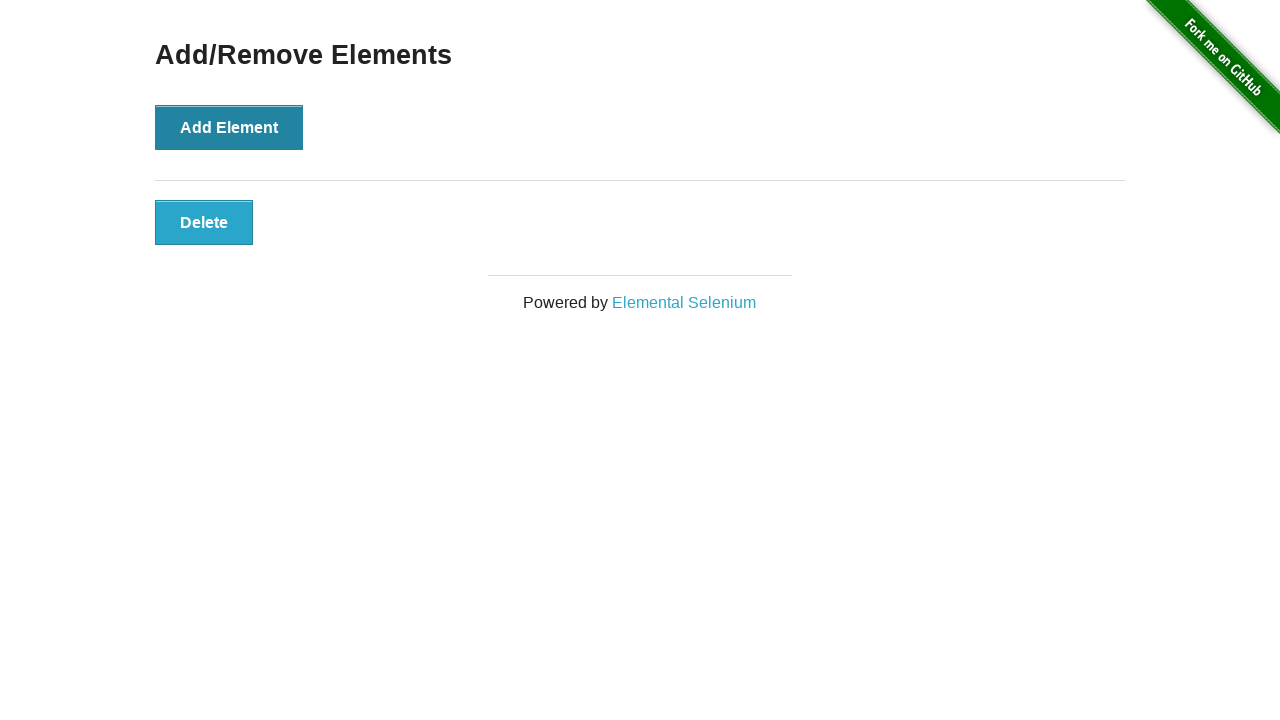

Clicked Delete button at (204, 222) on button[onclick='deleteElement()']
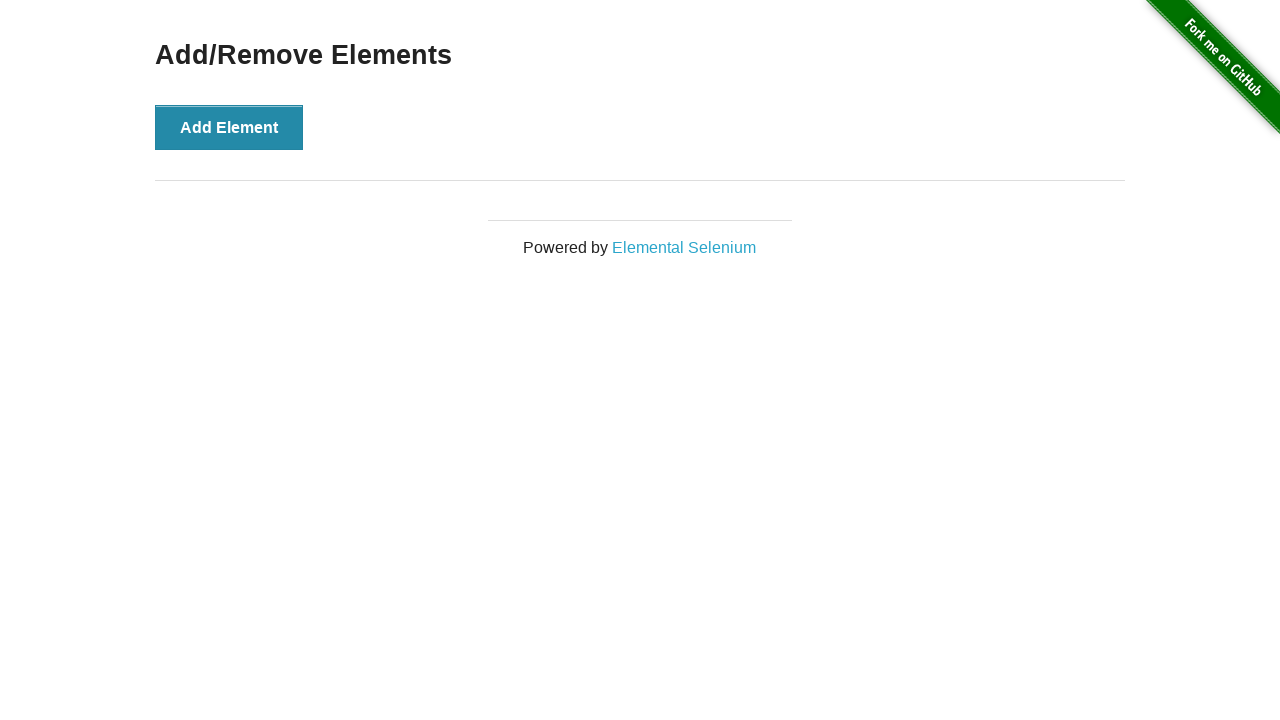

Located page heading (h3)
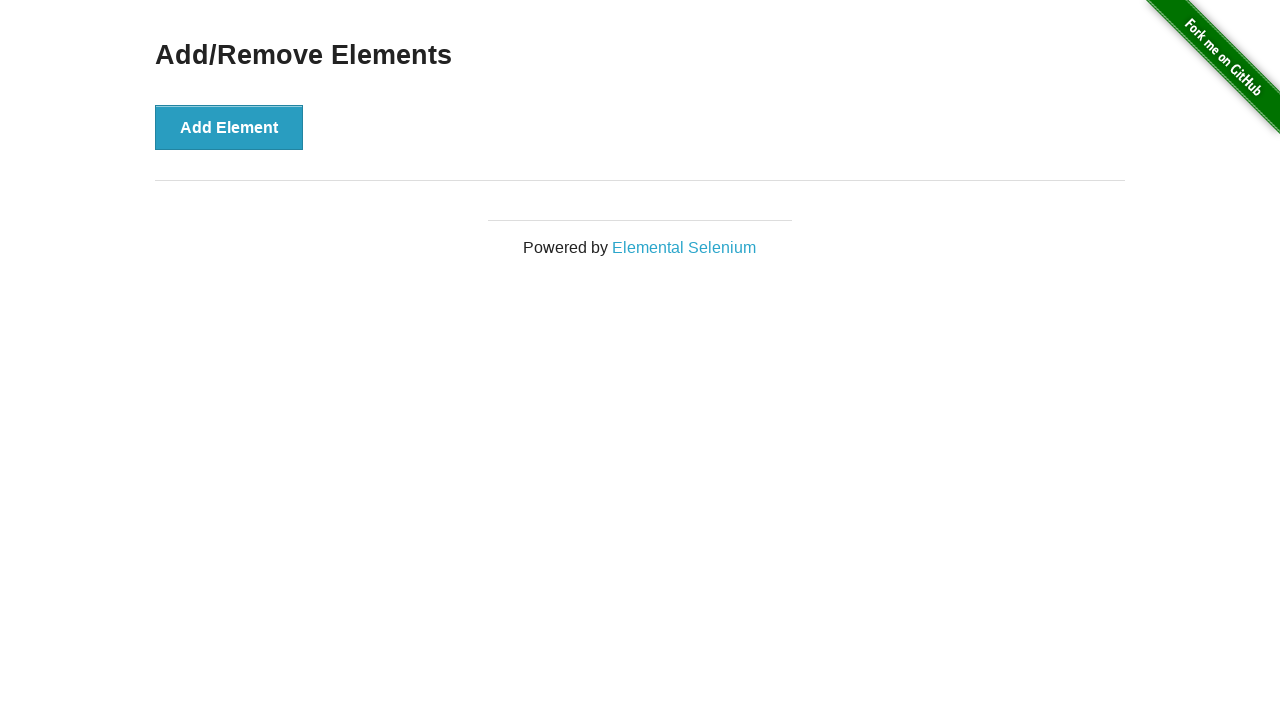

Verified Add/Remove Elements heading is still visible after Delete action
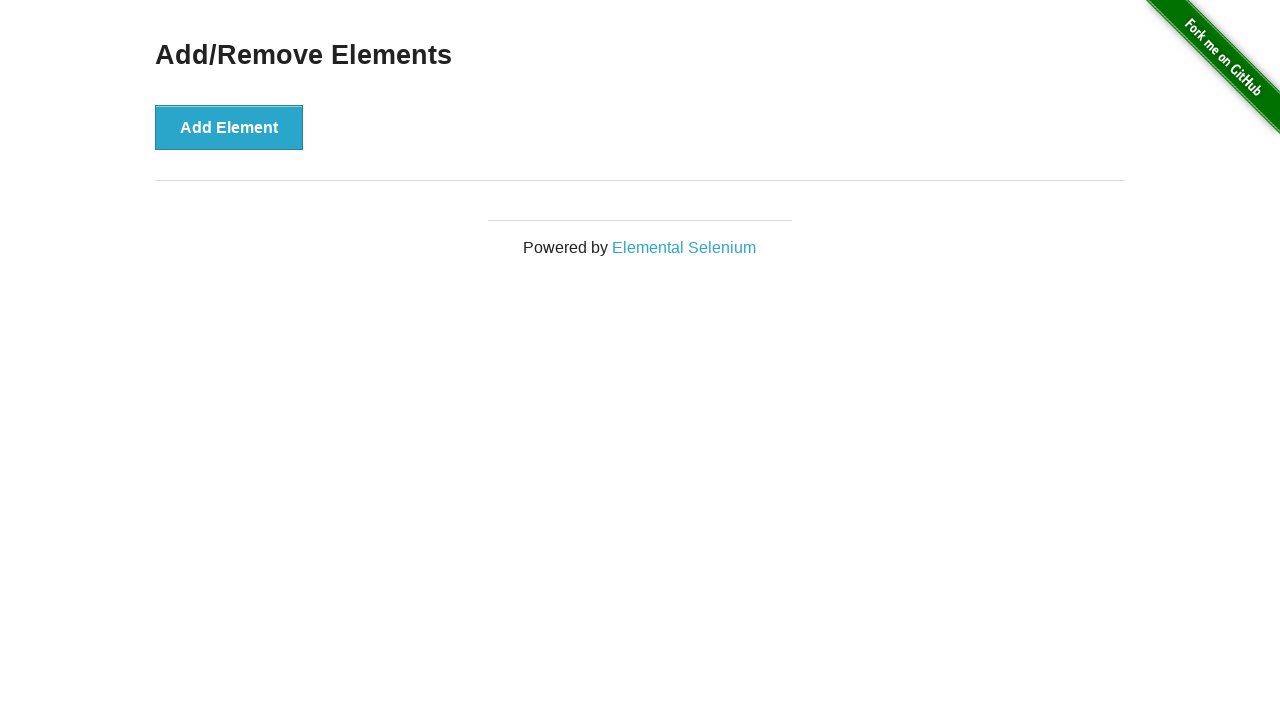

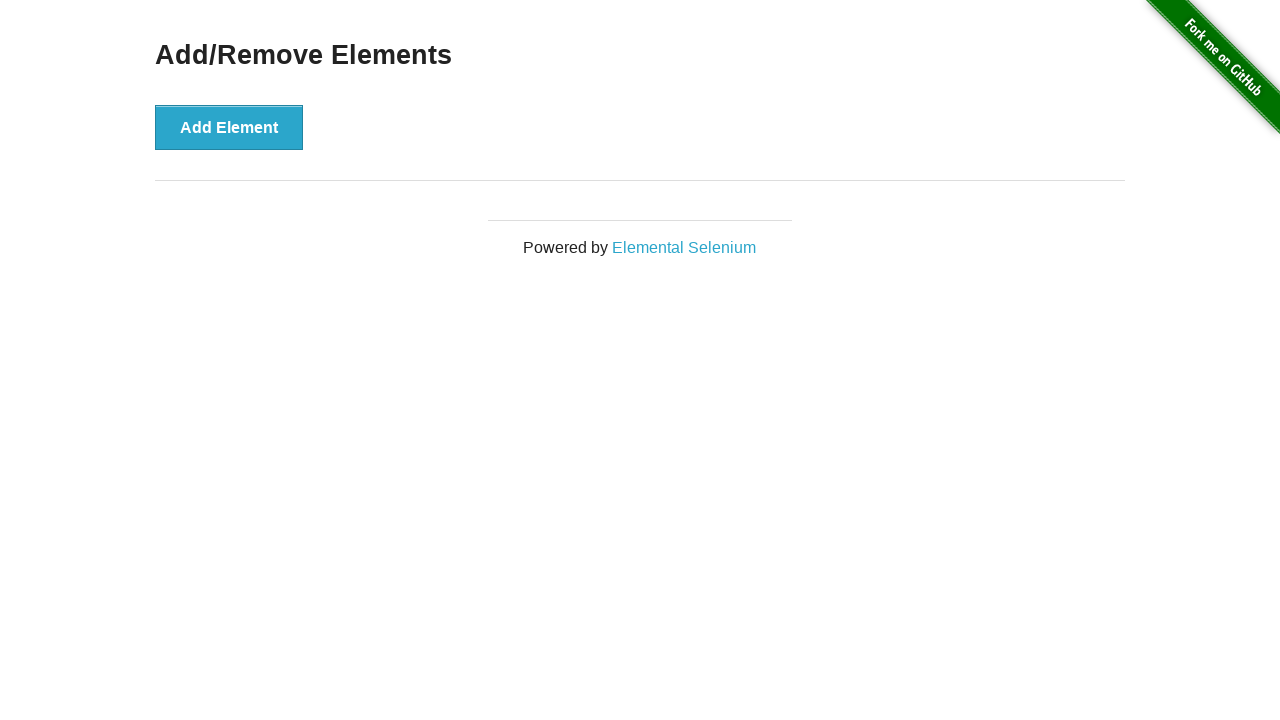